Tests alert handling functionality by clicking a button that triggers an alert and then accepting the alert dialog

Starting URL: https://testautomationpractice.blogspot.com/

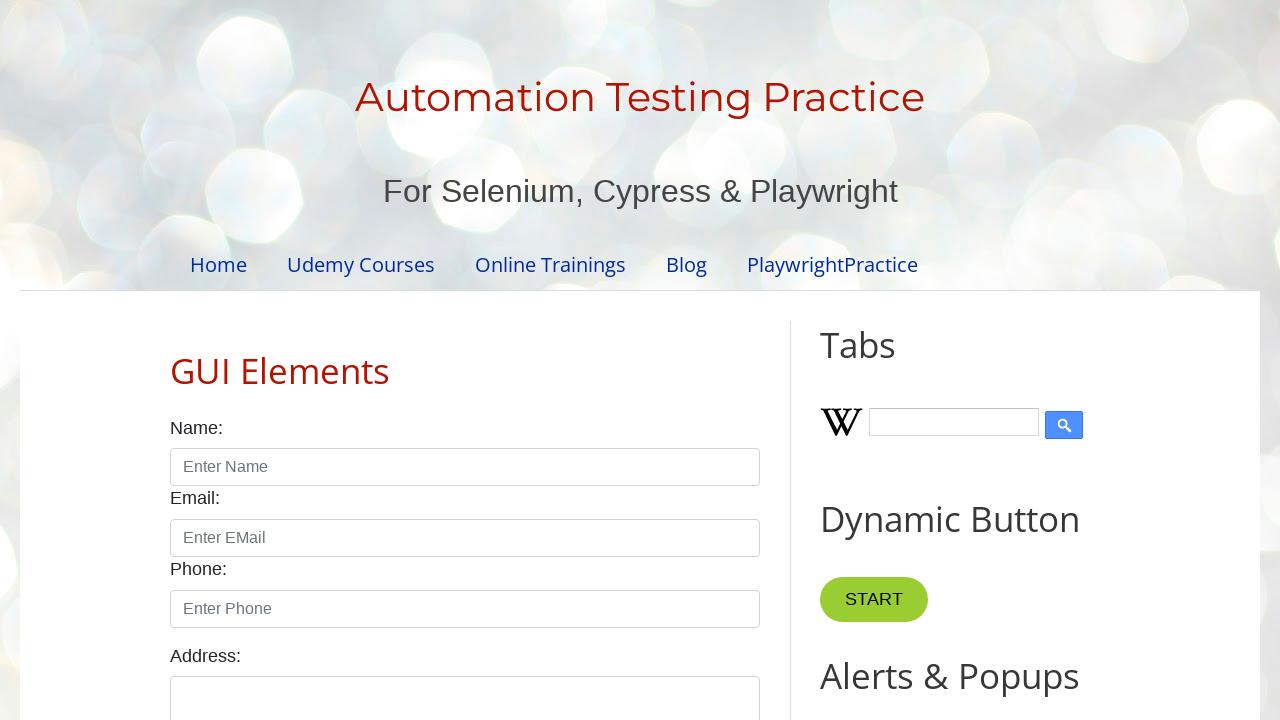

Clicked button to trigger alert dialog at (880, 361) on button[onclick='myFunction()']
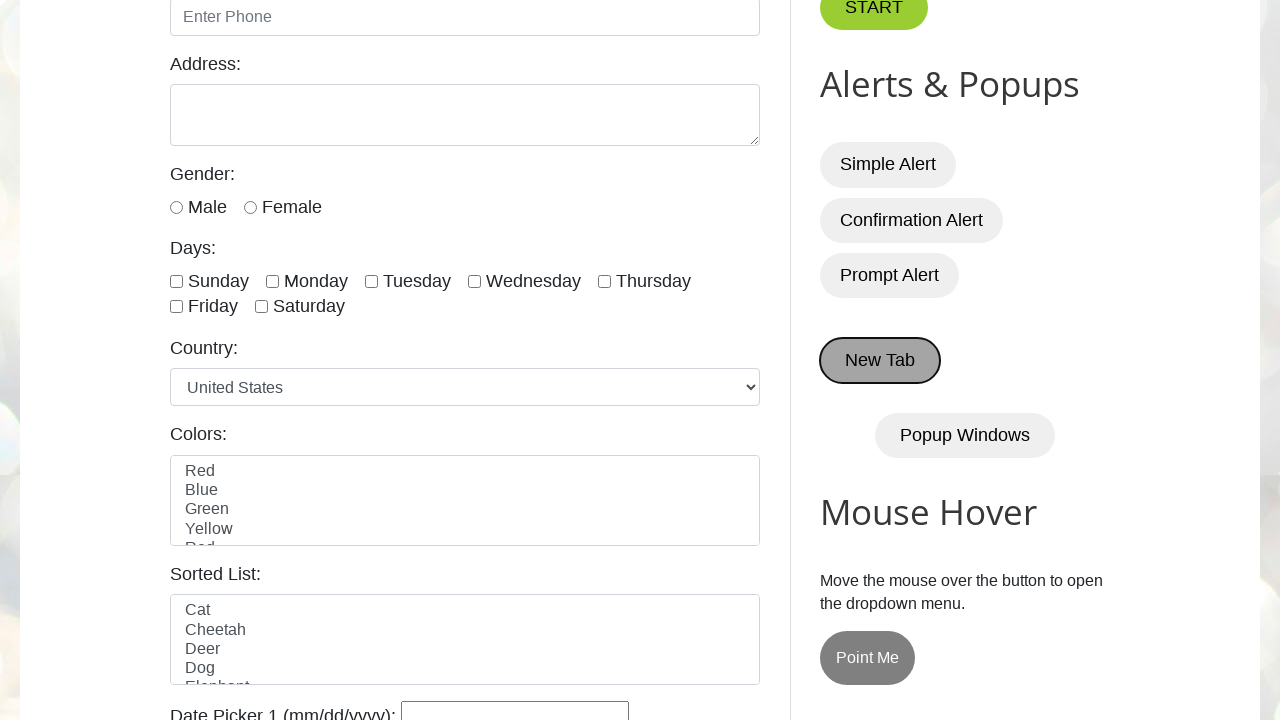

Set up dialog handler to accept alert
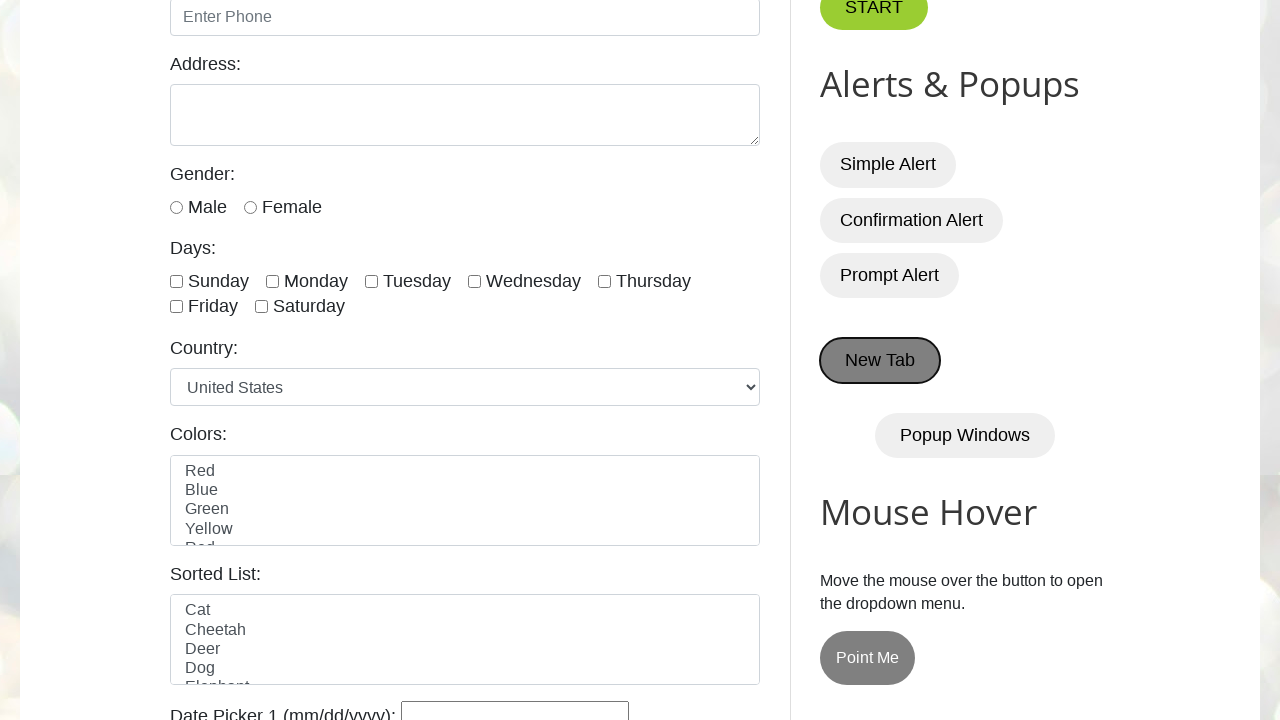

Waited for alert to be processed
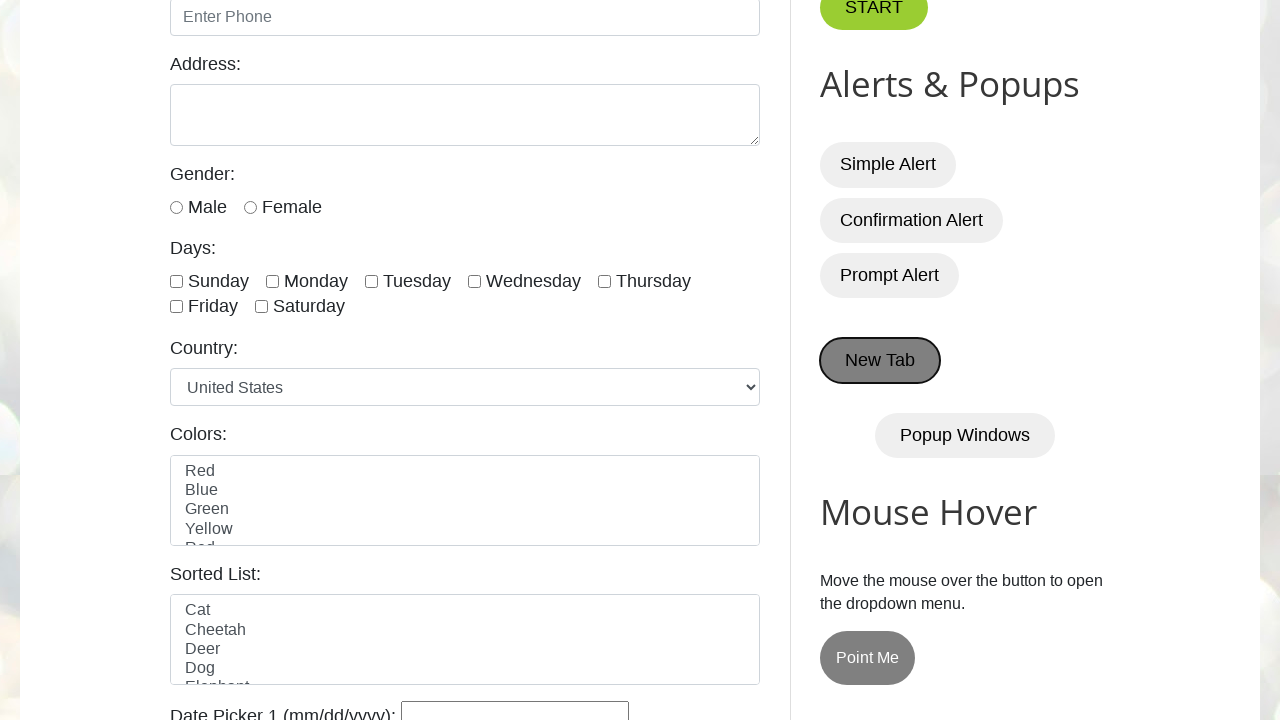

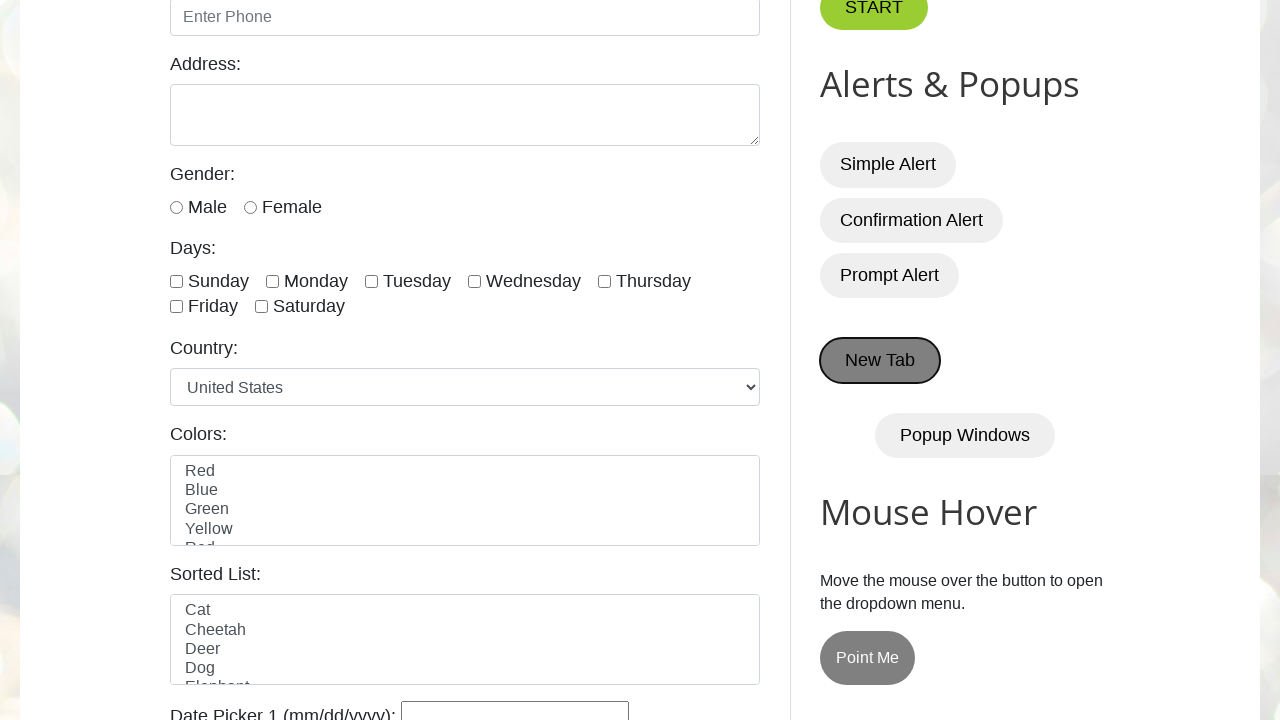